Navigates to a page with links, counts the total number of links, and clicks on the first link with a specific class

Starting URL: https://www.leafground.com/link.xhtml

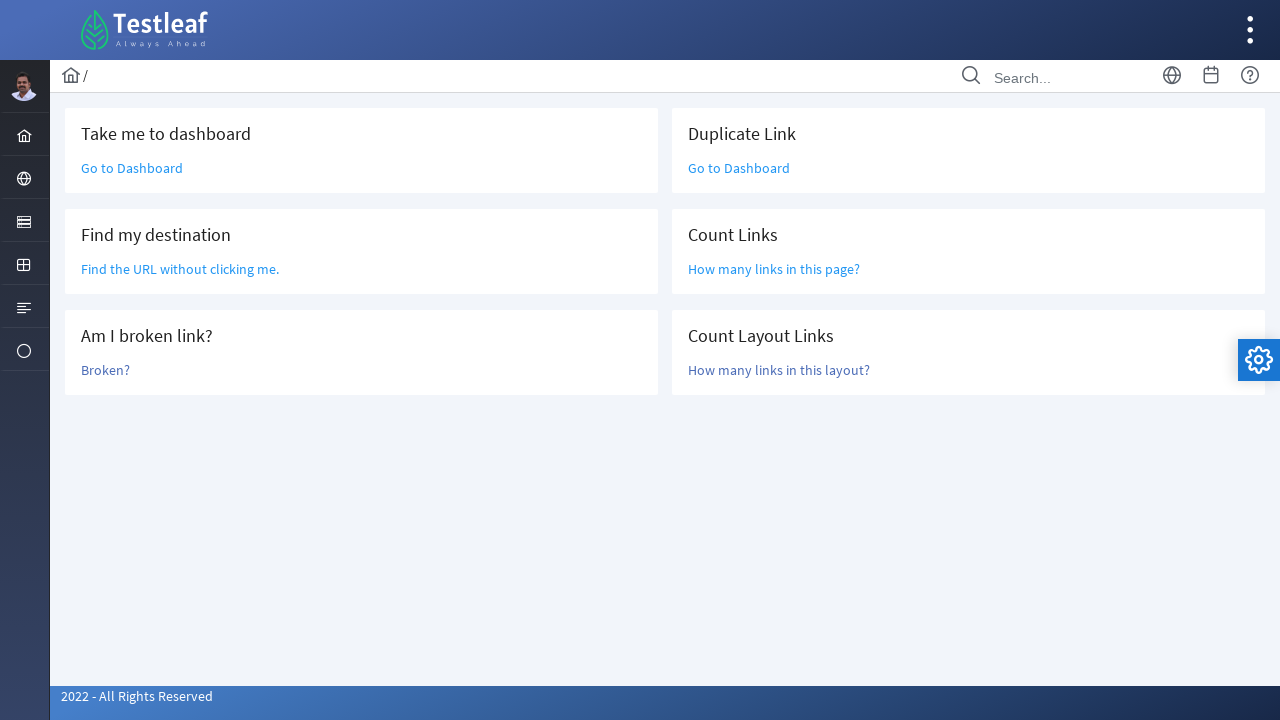

Located all links on the page
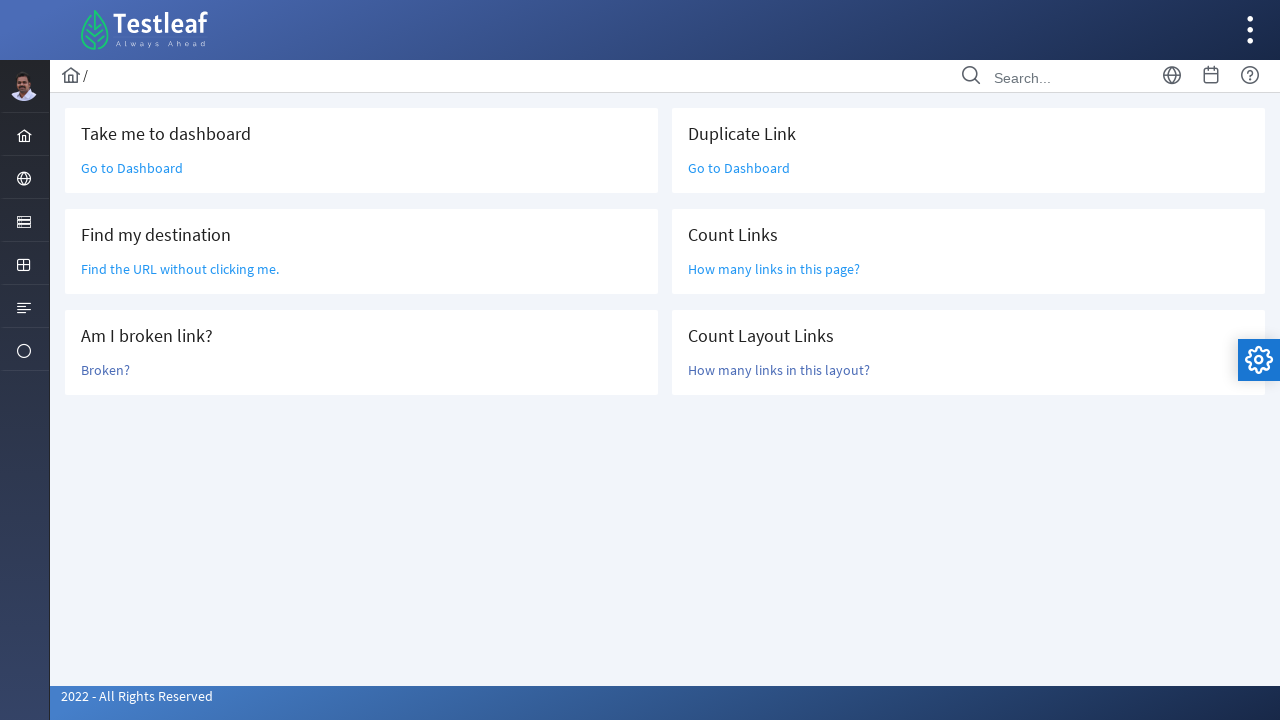

Counted 47 total links on the page
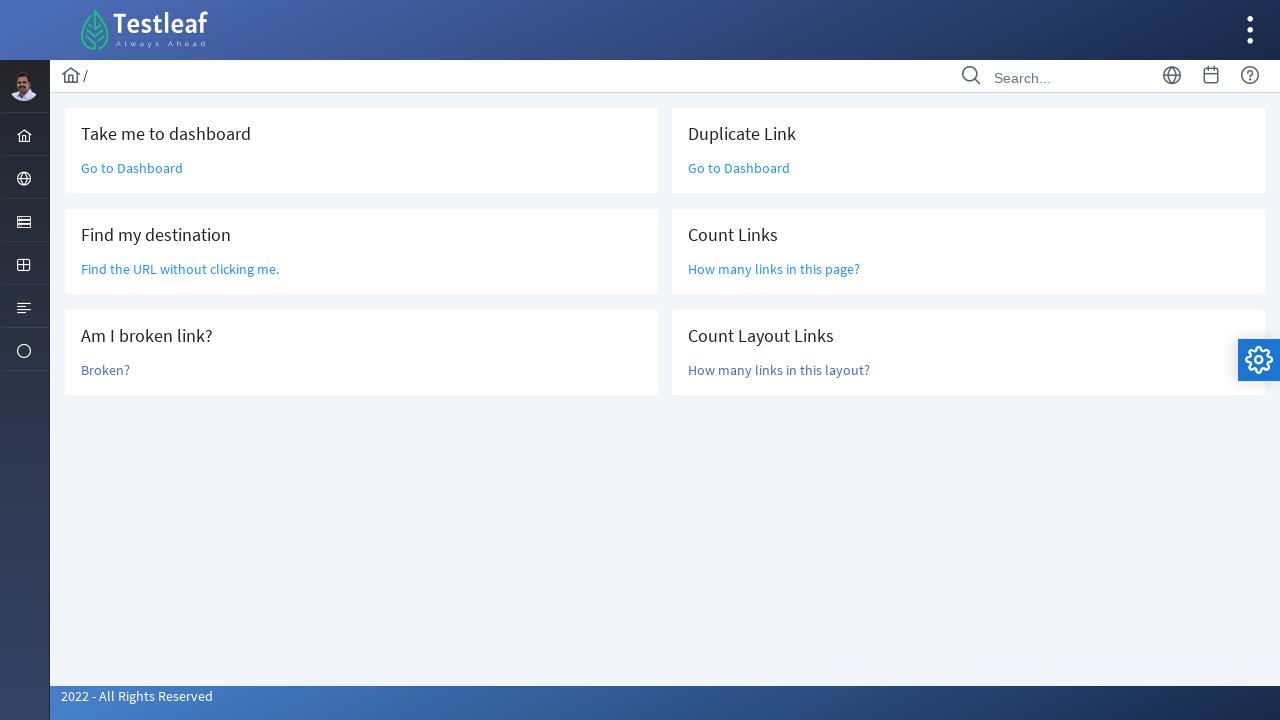

Clicked on link with class 'ui-link ui-widget' at (132, 168) on a.ui-link.ui-widget
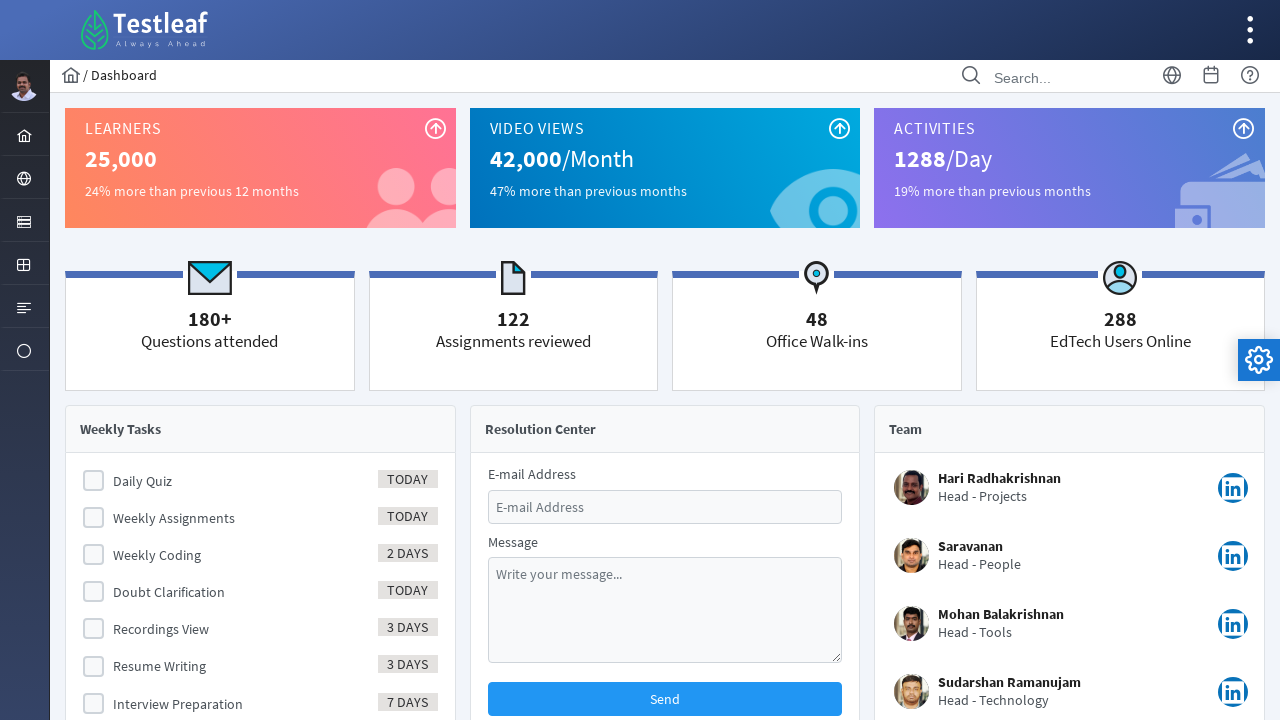

Retrieved page title: Dashboard
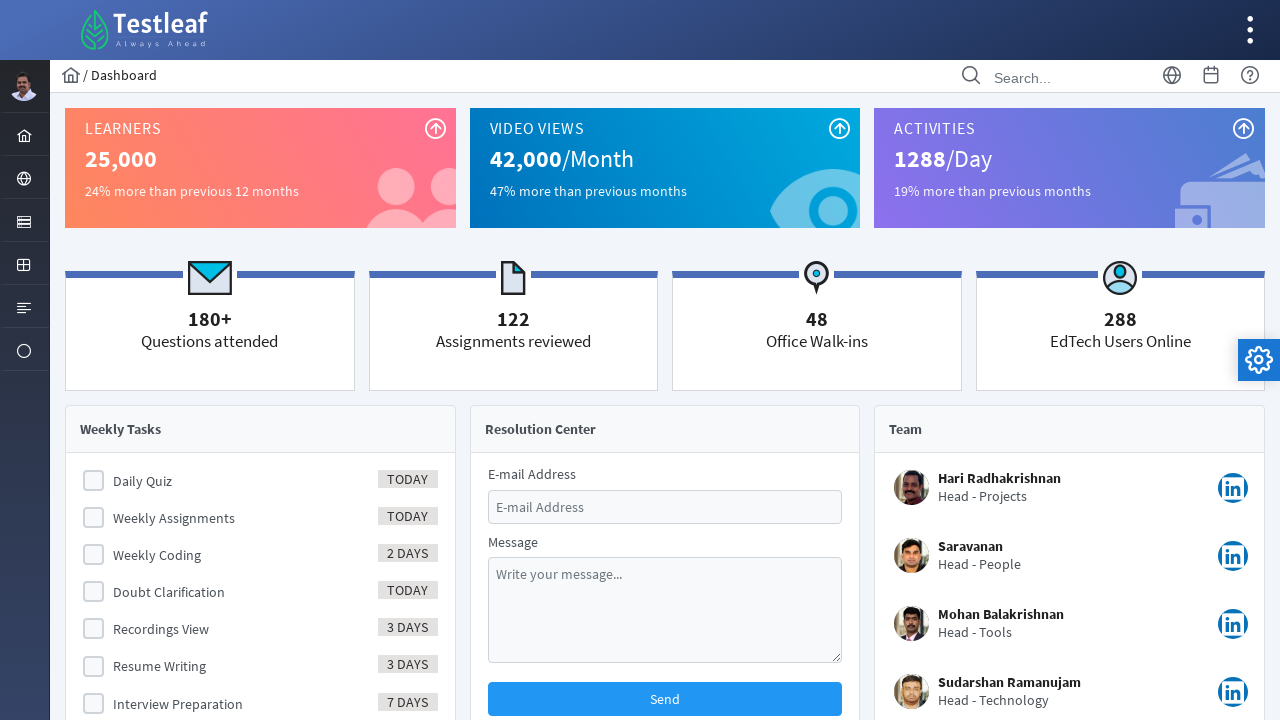

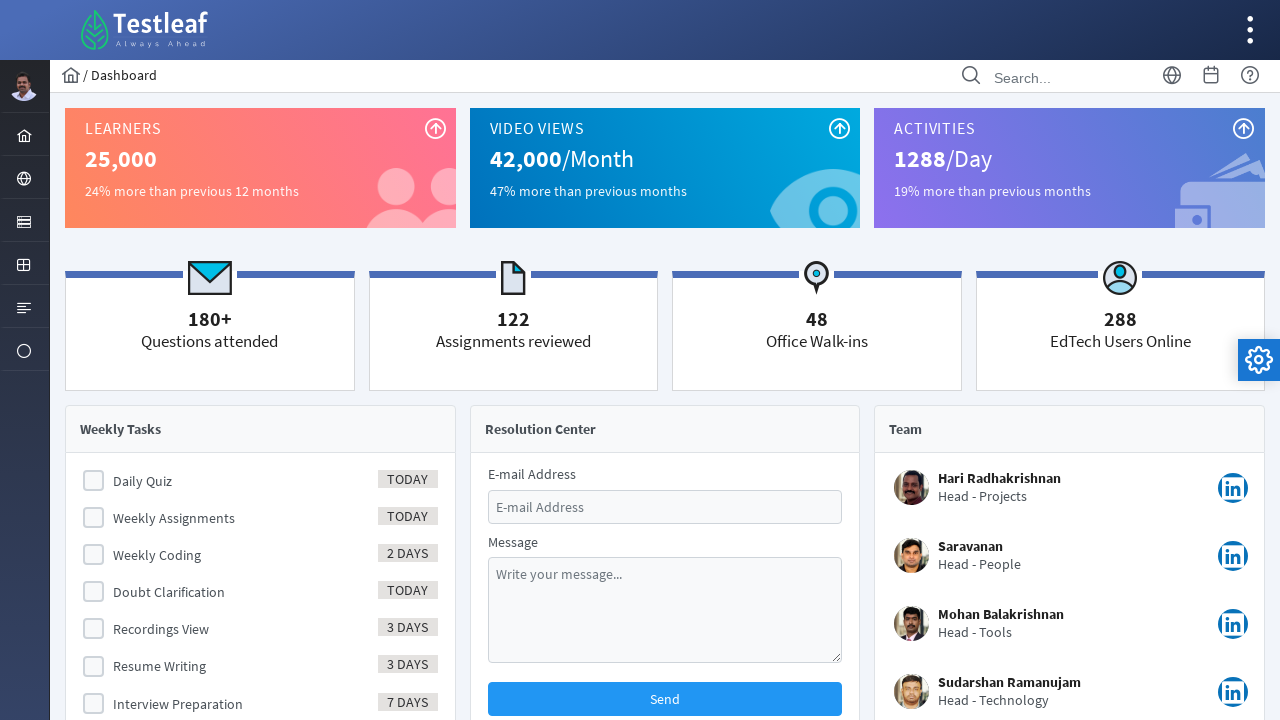